Tests file upload functionality by uploading a file through an input element and clicking the submit button

Starting URL: https://automationbysqatools.blogspot.com/2020/08/login.html

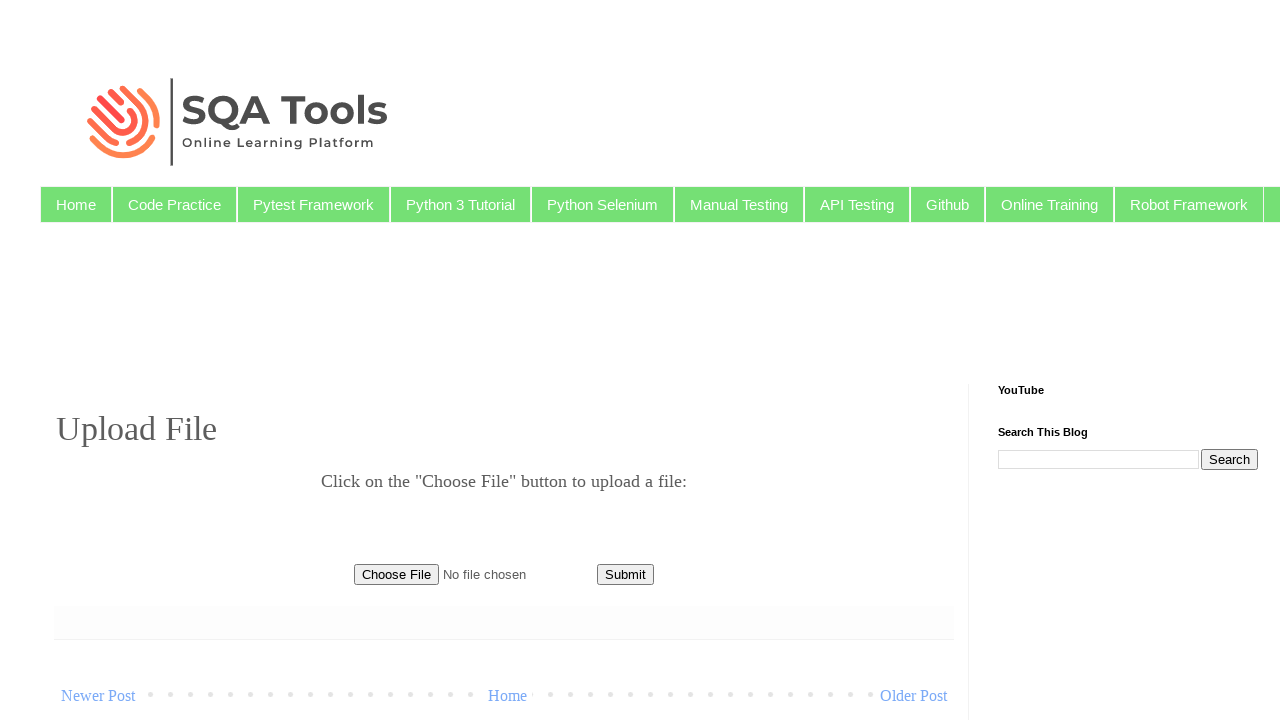

Created temporary test file with content
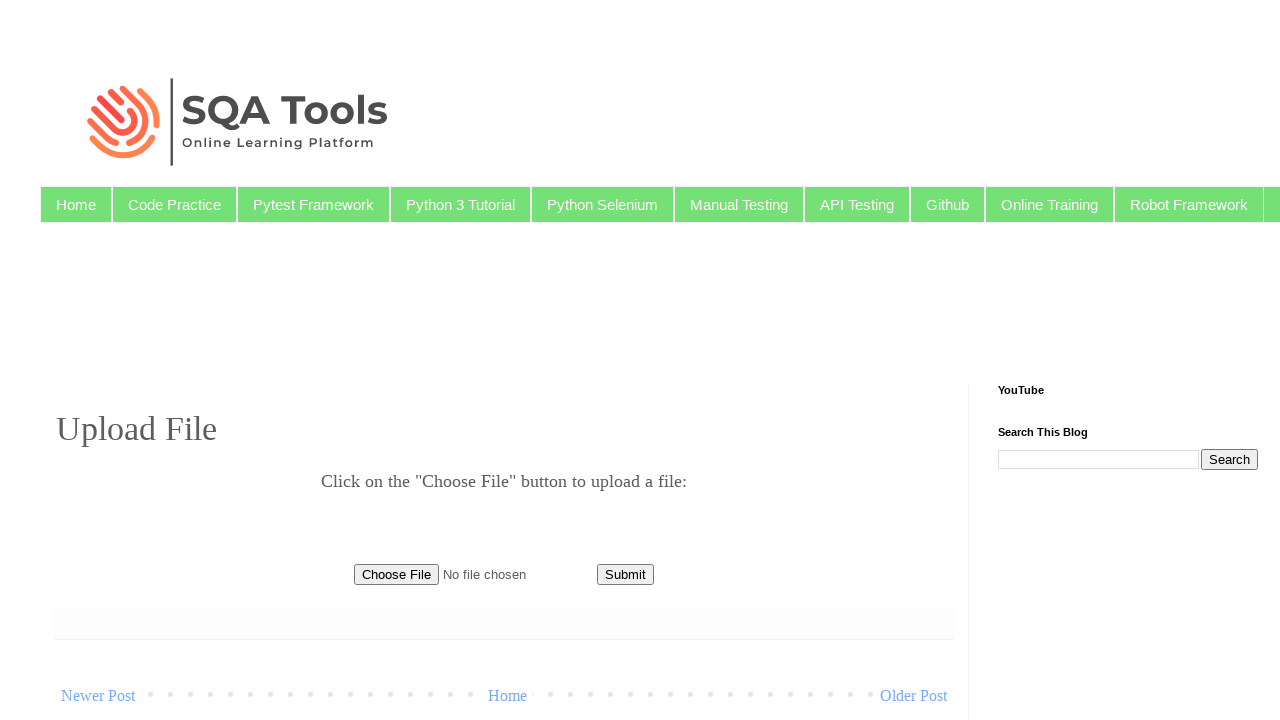

Set input file to upload temporary test file
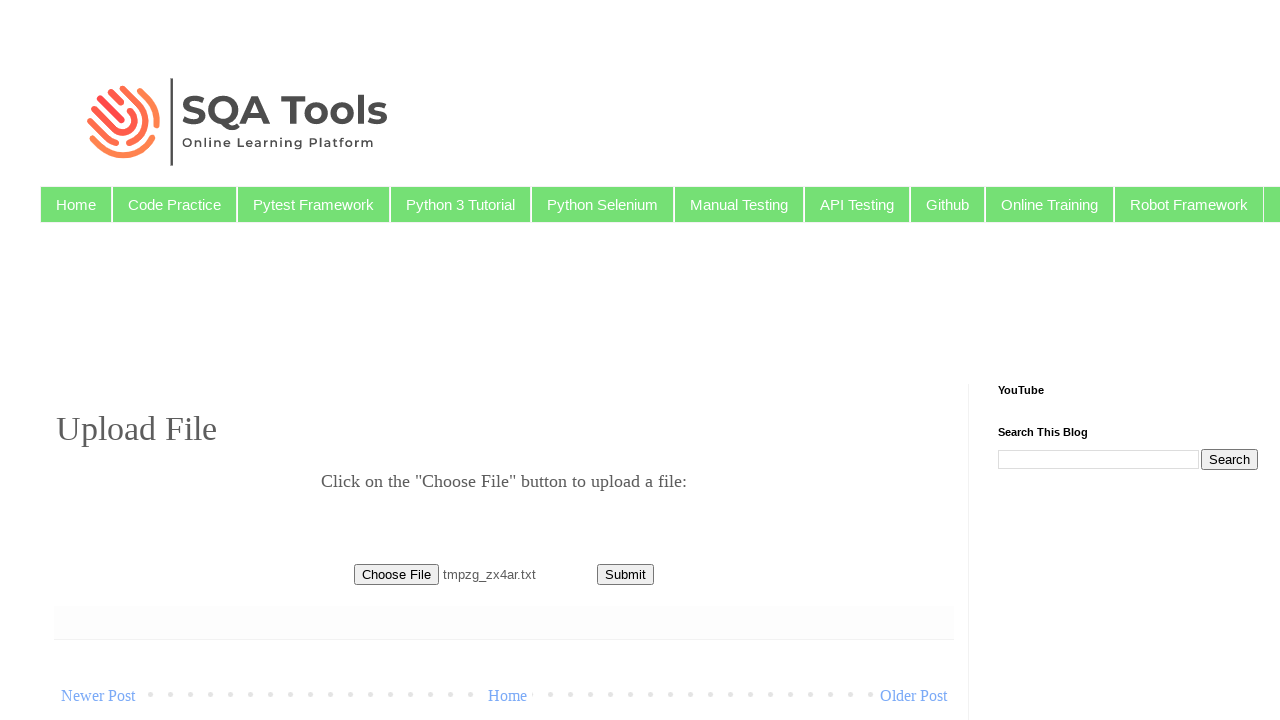

Clicked submit button to upload file at (626, 574) on (//input[@type='submit'])[1]
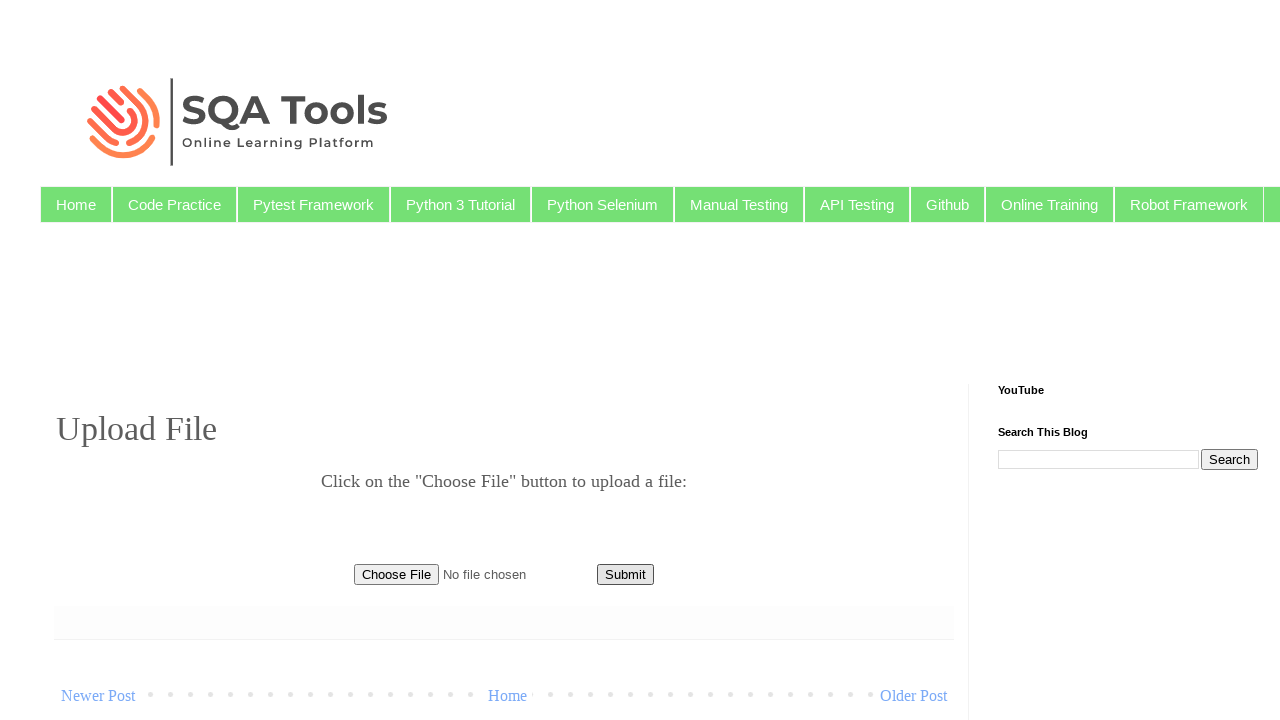

Waited for file upload action to complete
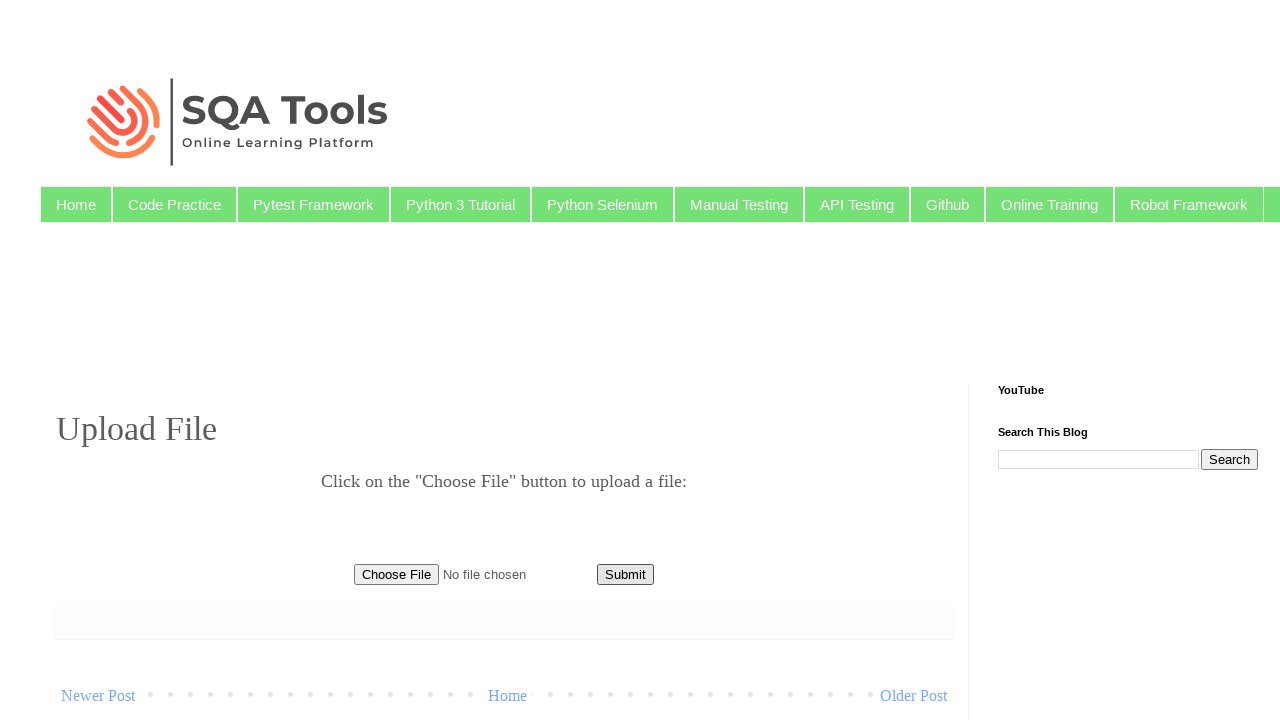

Cleaned up temporary test file
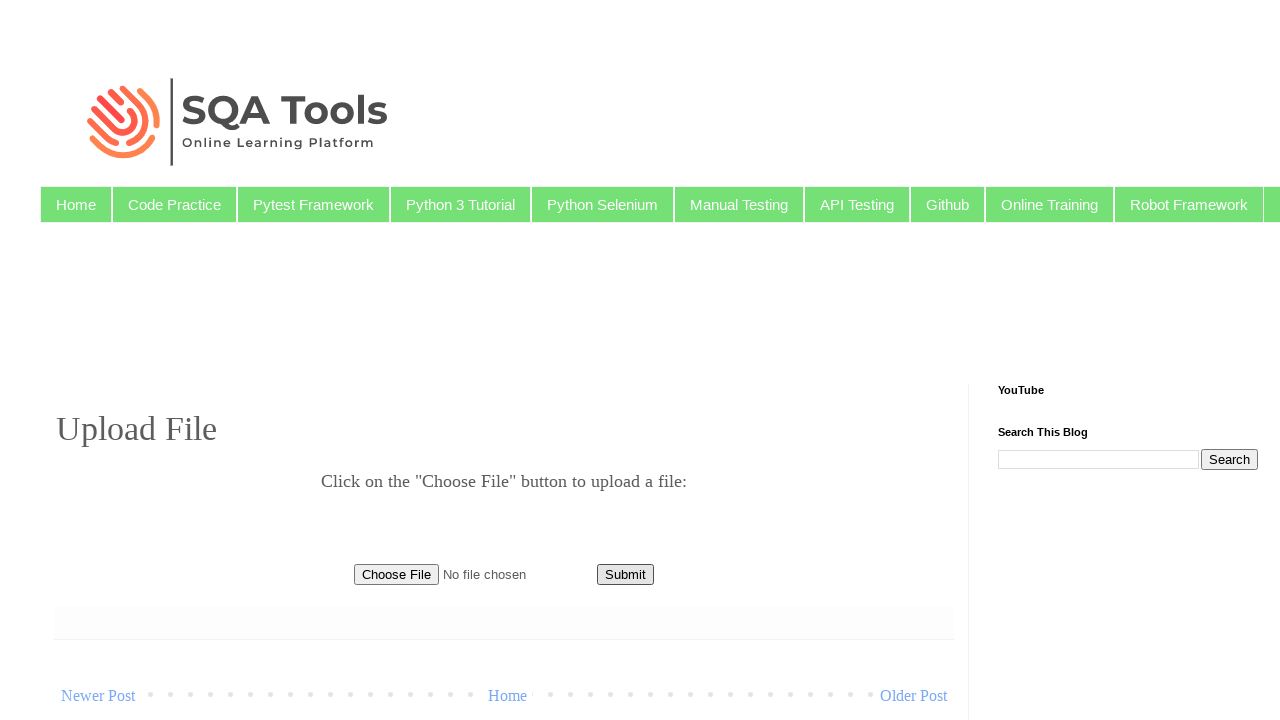

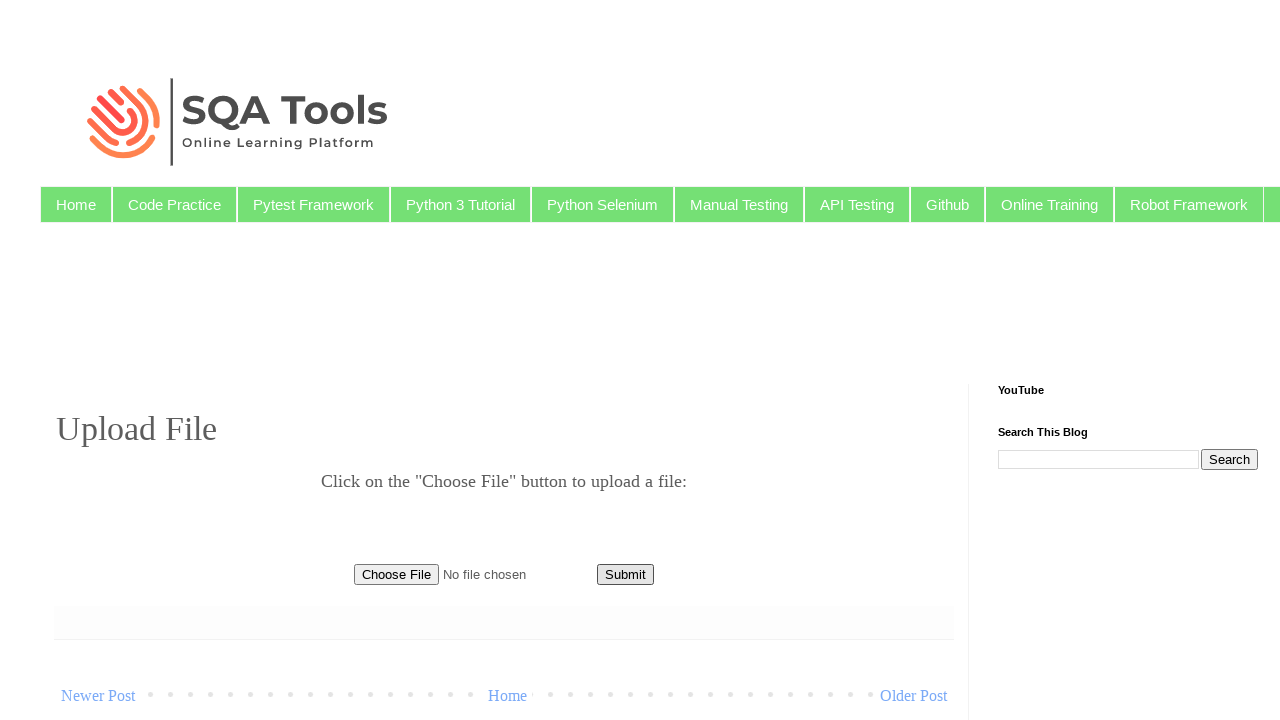